Tests dynamic loading functionality by clicking a start button and verifying that the "Hello World!" text appears after loading completes, with a shorter timeout setting.

Starting URL: https://automationfc.github.io/dynamic-loading/

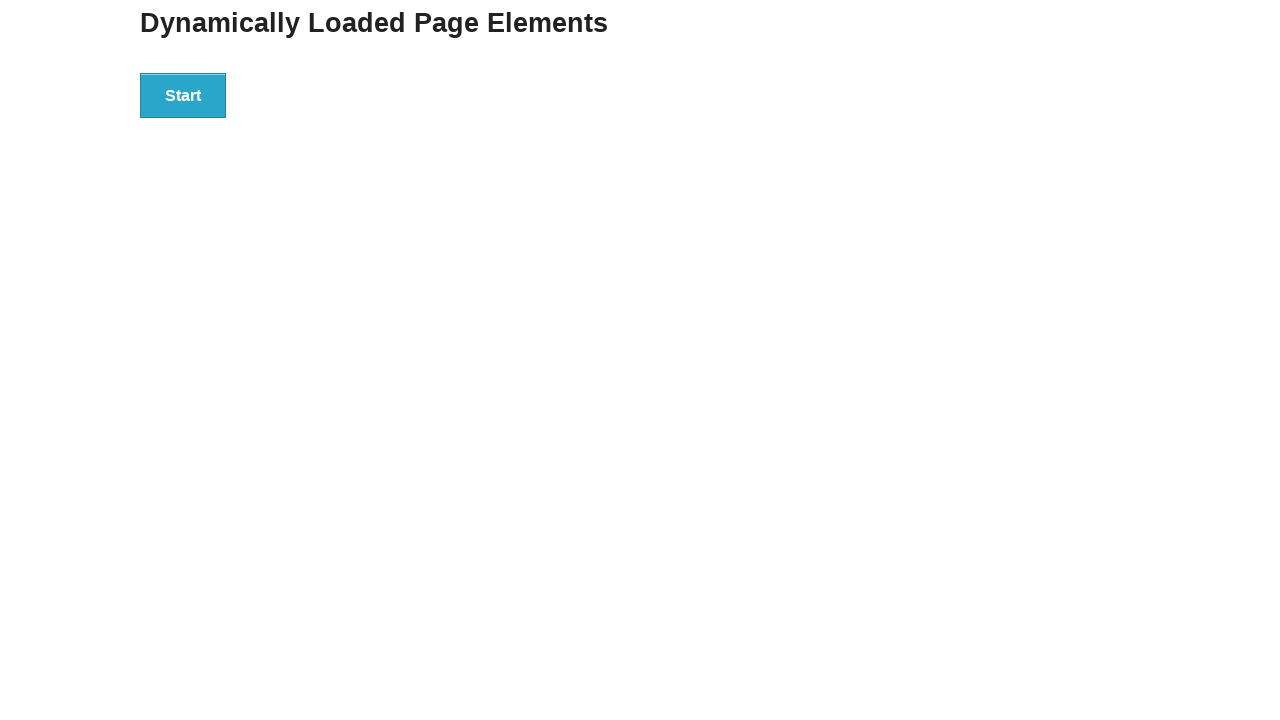

Clicked start button to trigger dynamic loading at (183, 95) on xpath=//div[@id='start']/button
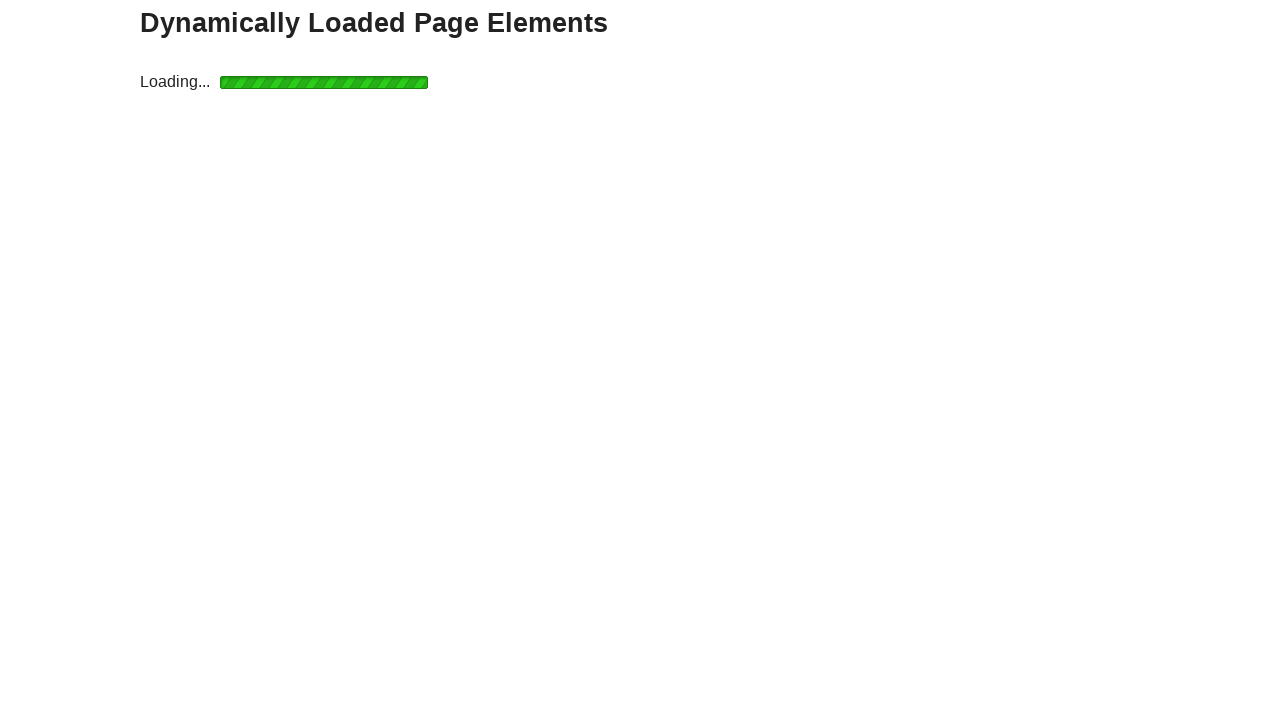

Waited for finish element to appear
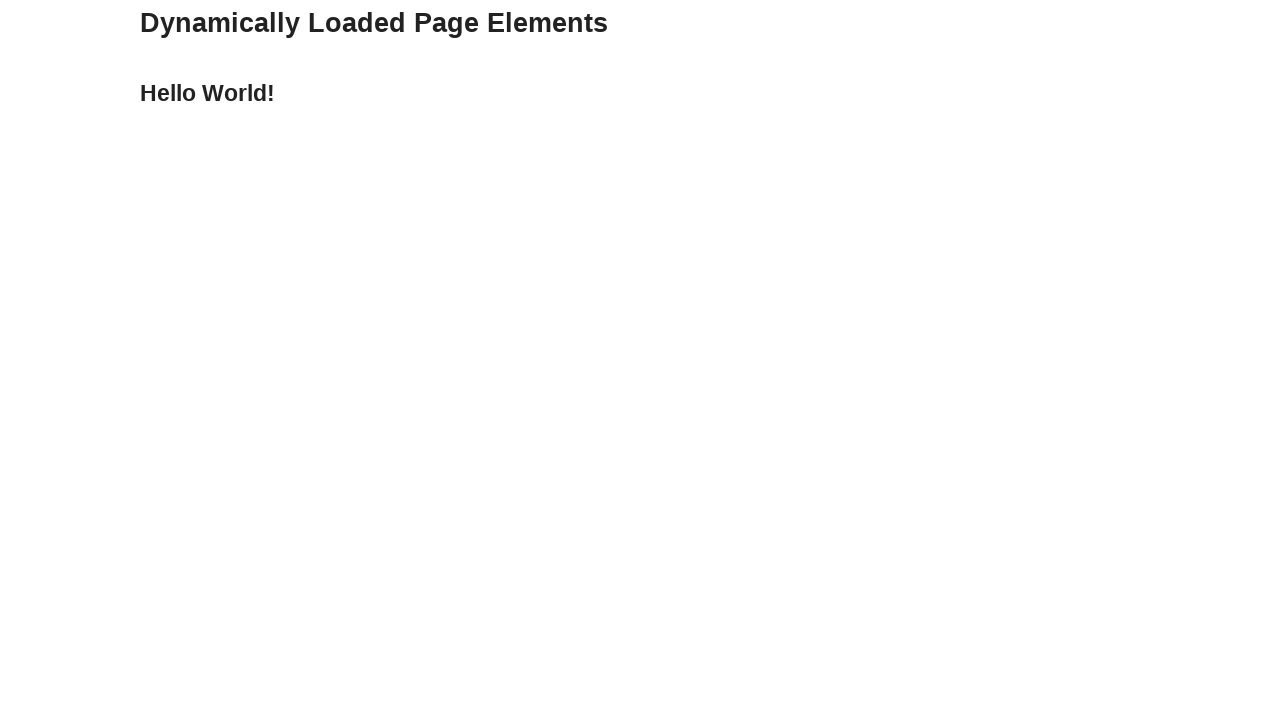

Verified that 'Hello World!' heading is visible
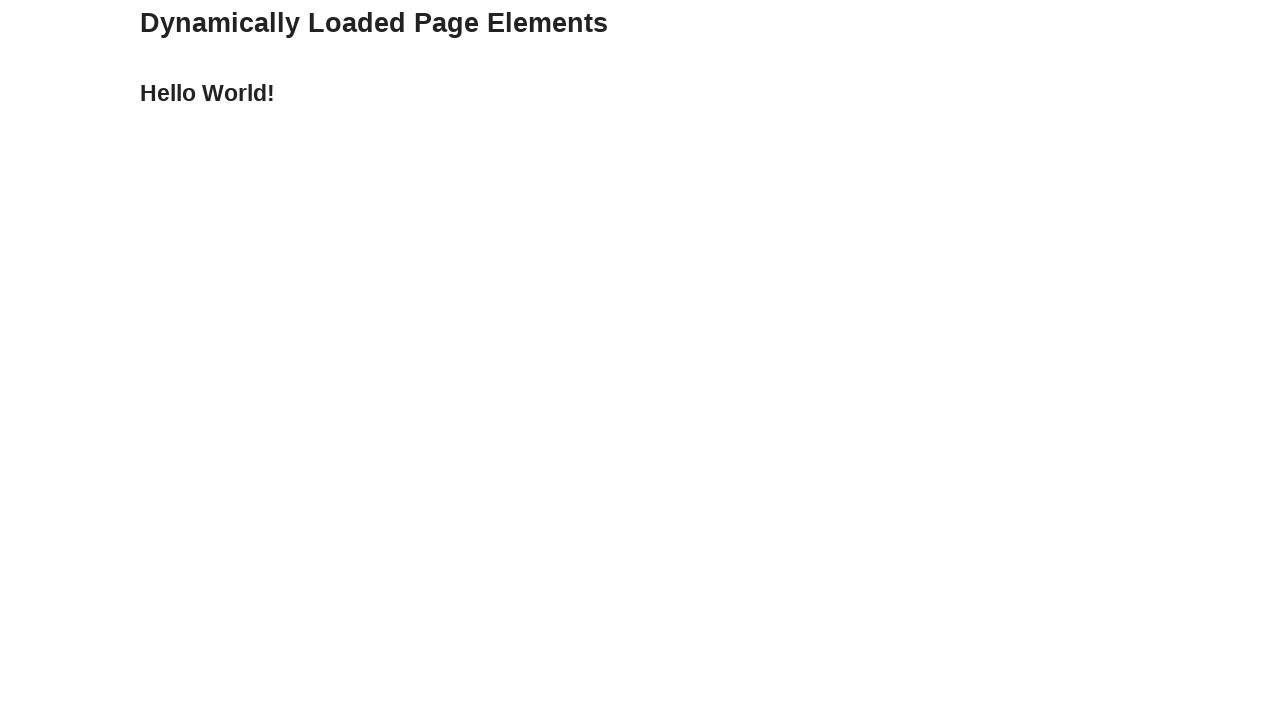

Confirmed 'Hello World!' text content matches expected value
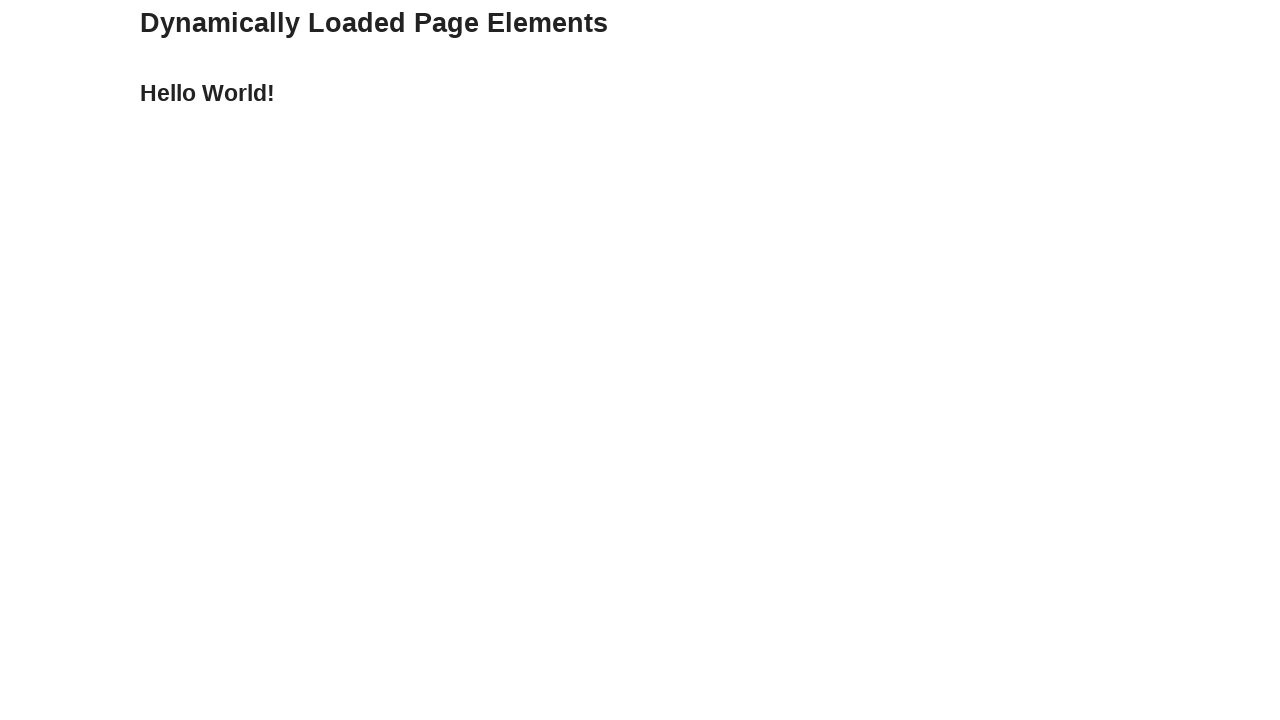

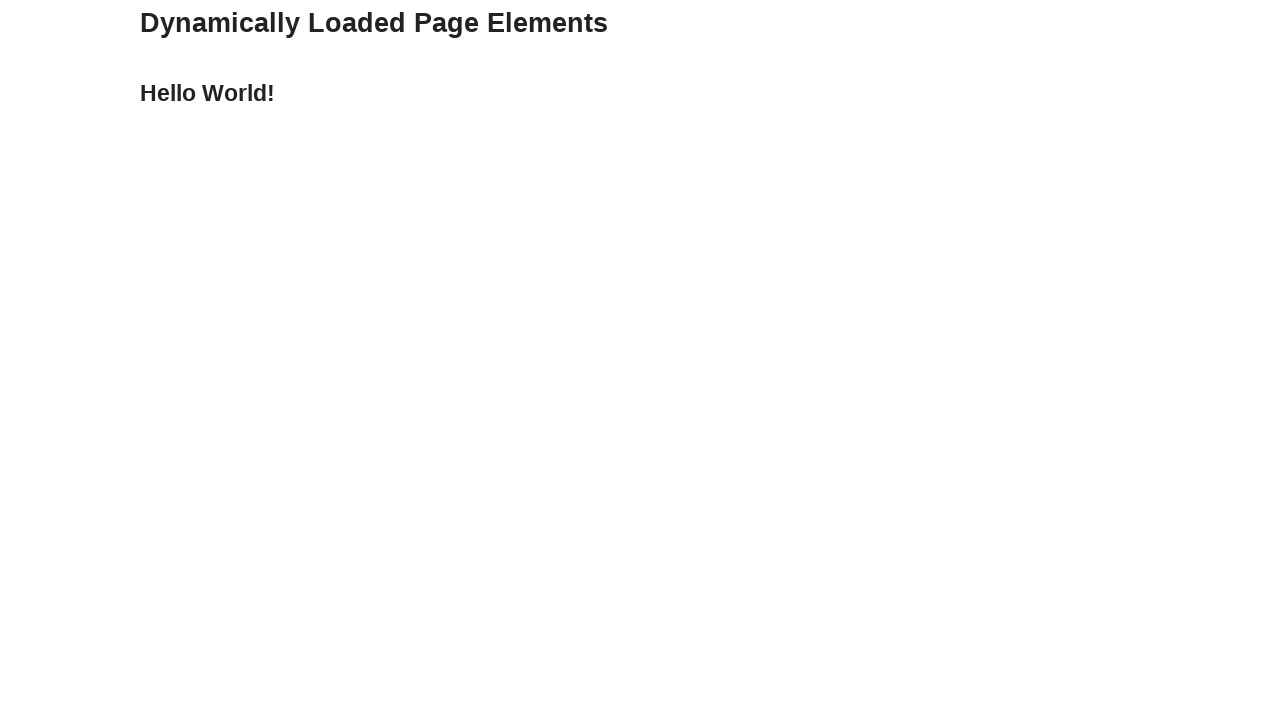